Tests that the counter displays the correct number of todo items as items are added

Starting URL: https://demo.playwright.dev/todomvc

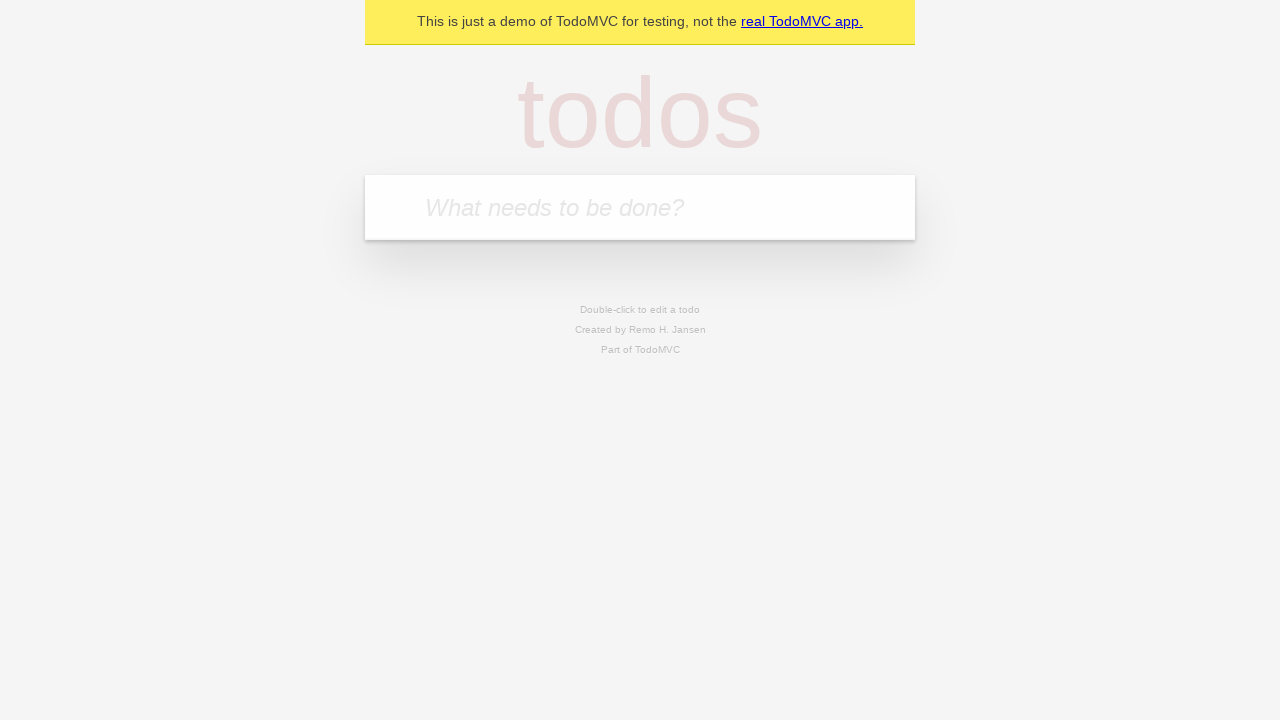

Located the 'What needs to be done?' input field
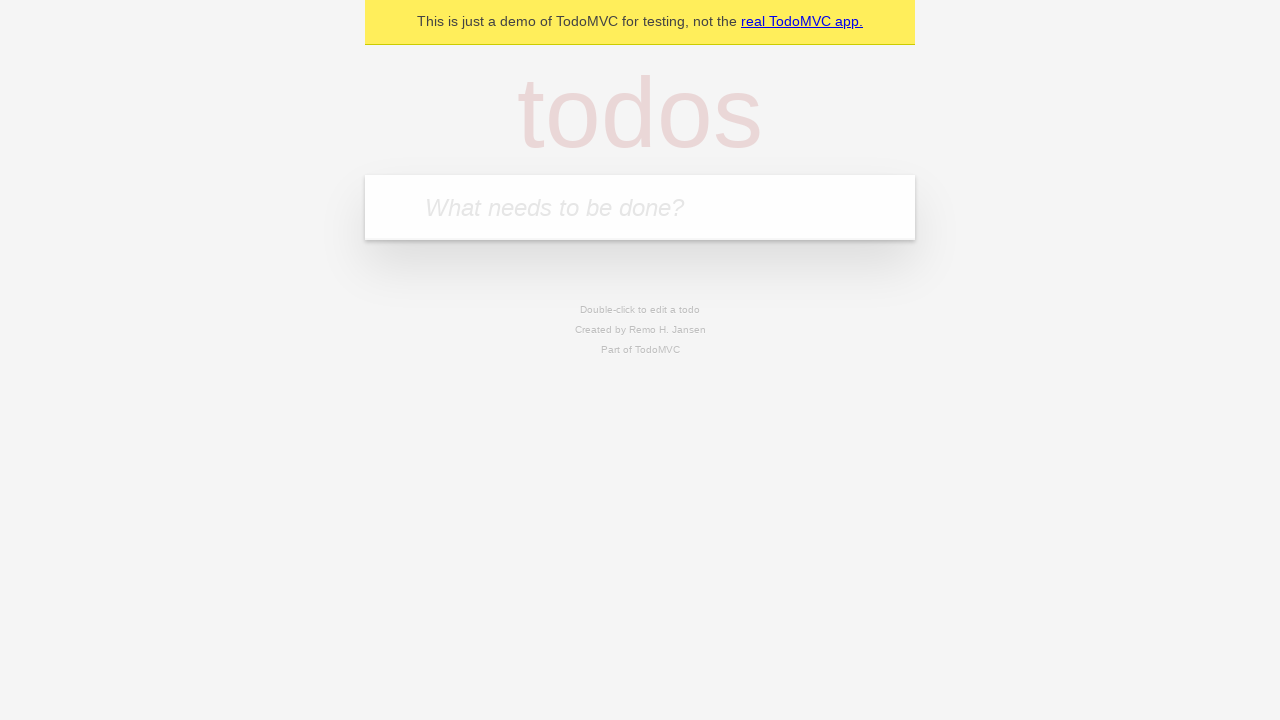

Filled todo input with 'buy some cheese' on internal:attr=[placeholder="What needs to be done?"i]
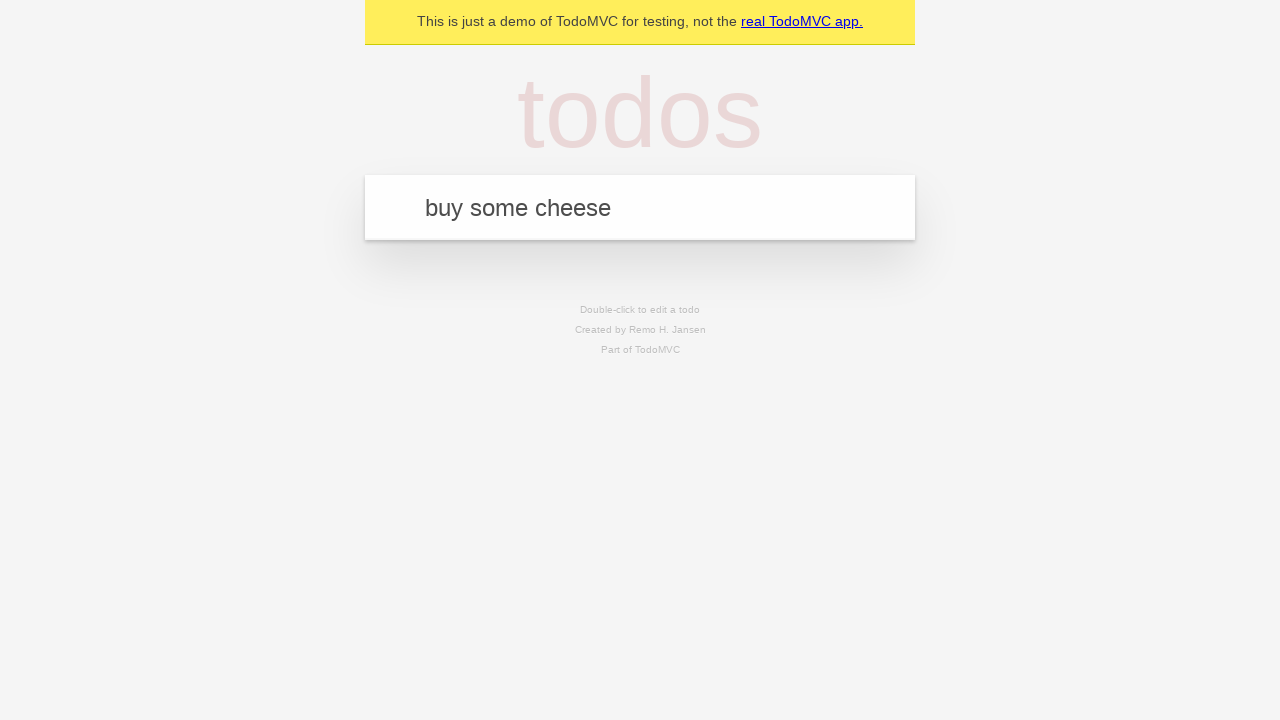

Pressed Enter to create first todo item on internal:attr=[placeholder="What needs to be done?"i]
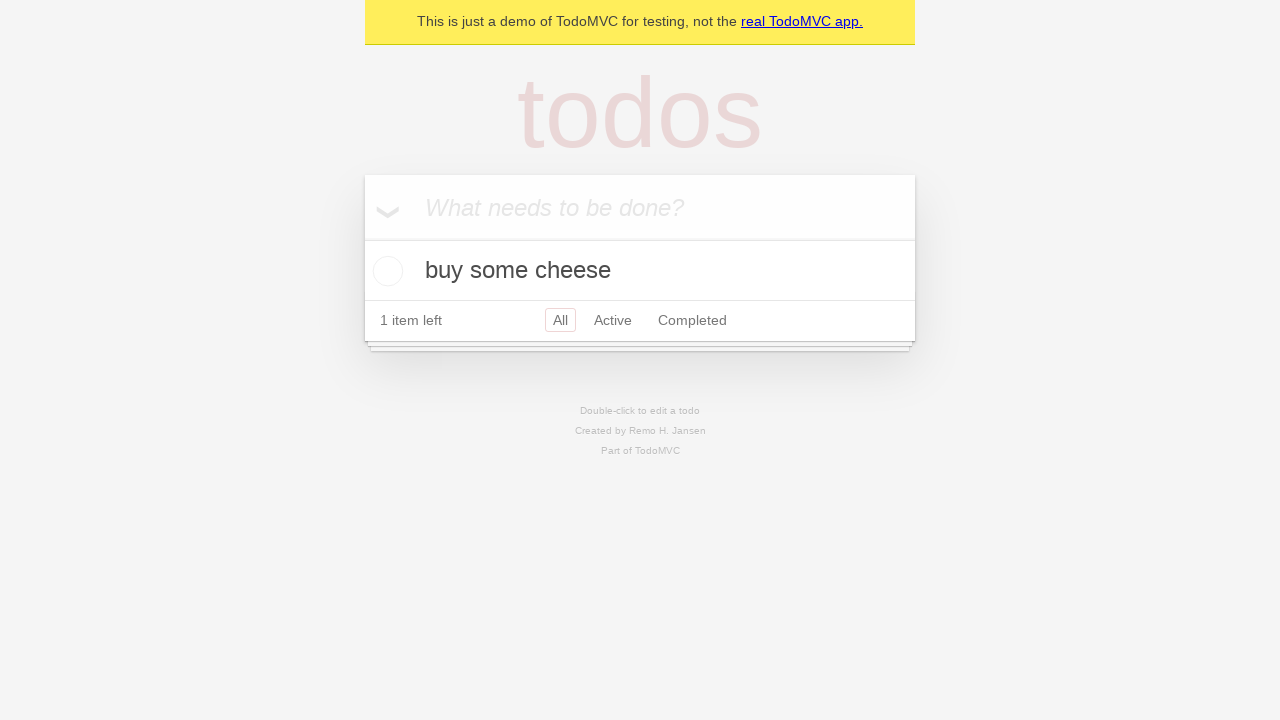

Todo counter element loaded after first item added
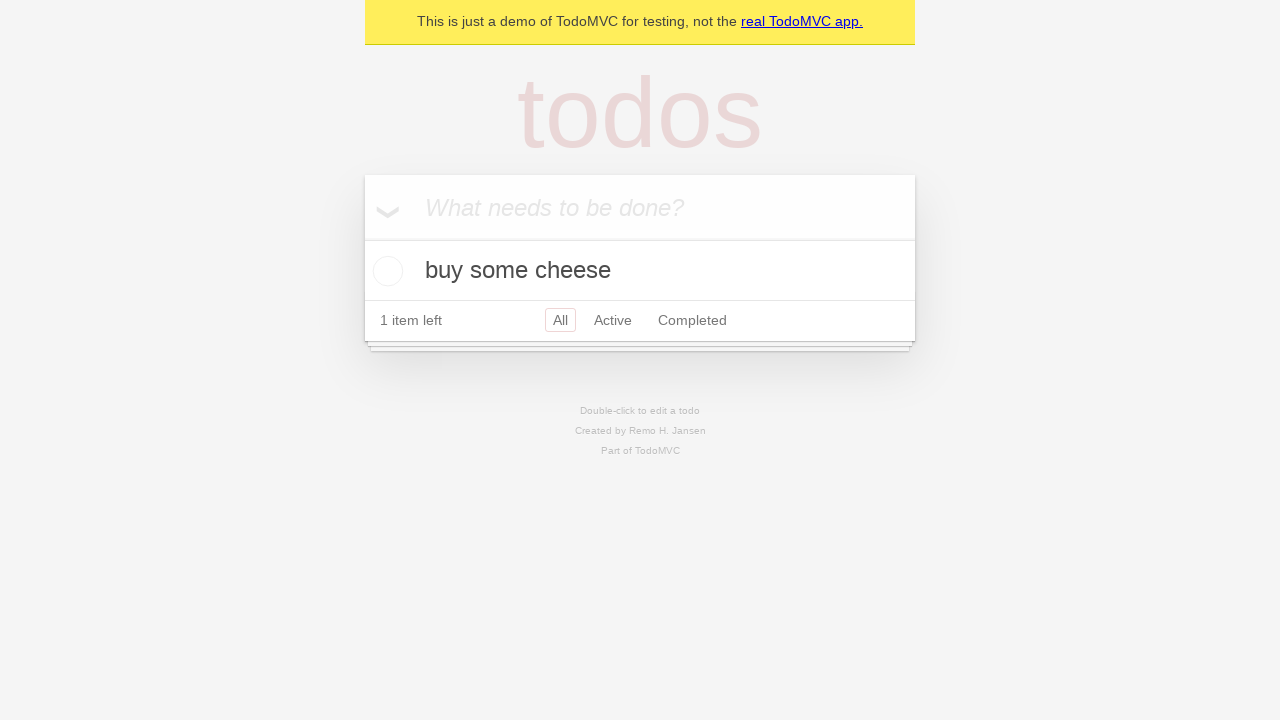

Filled todo input with 'feed the cat' on internal:attr=[placeholder="What needs to be done?"i]
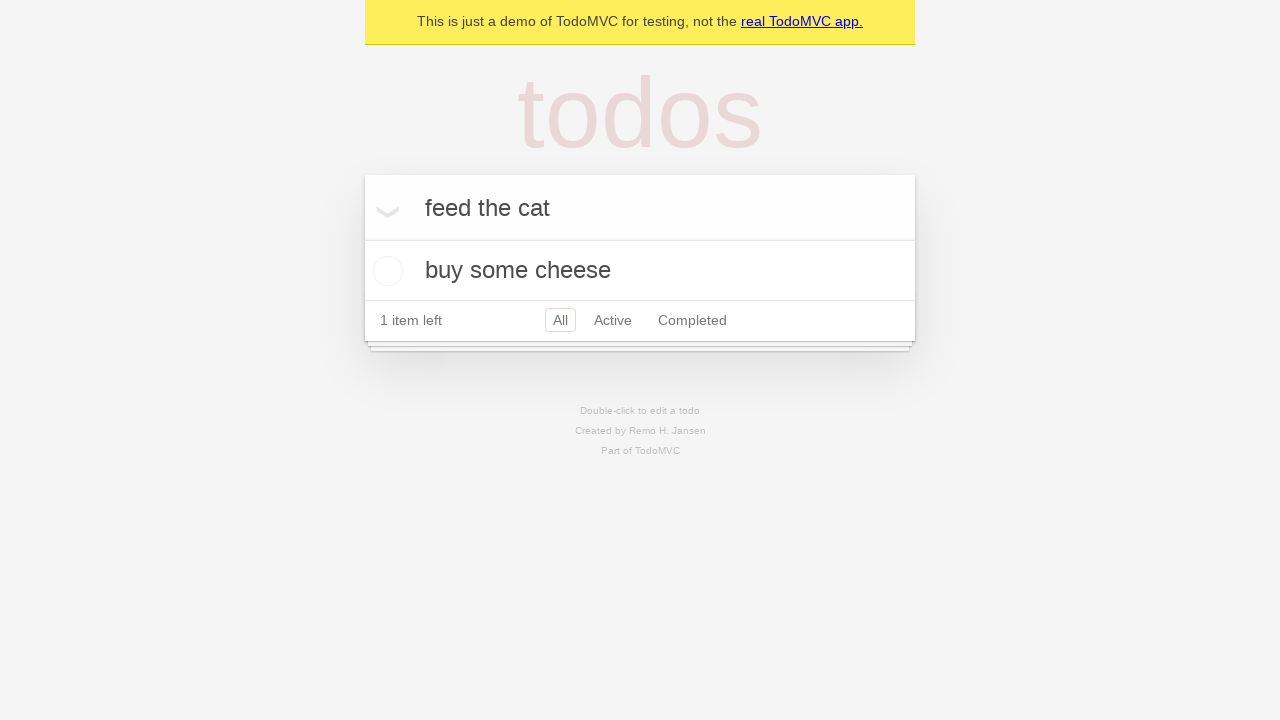

Pressed Enter to create second todo item on internal:attr=[placeholder="What needs to be done?"i]
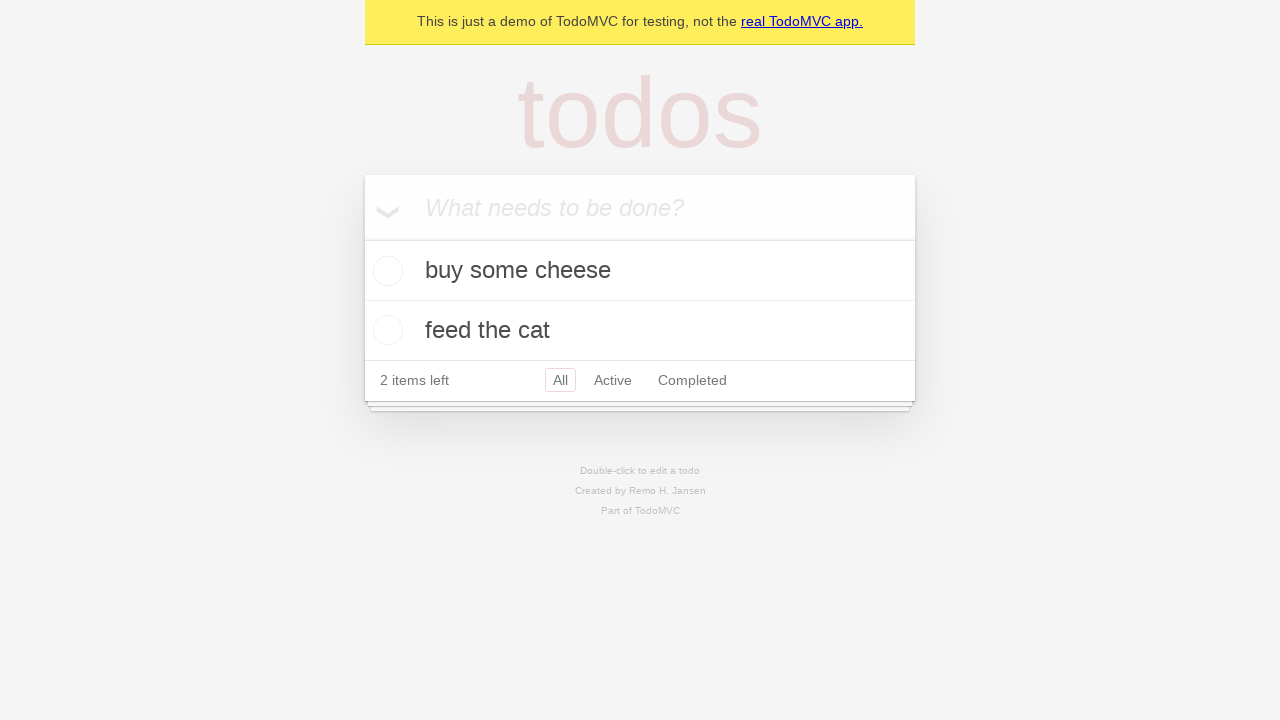

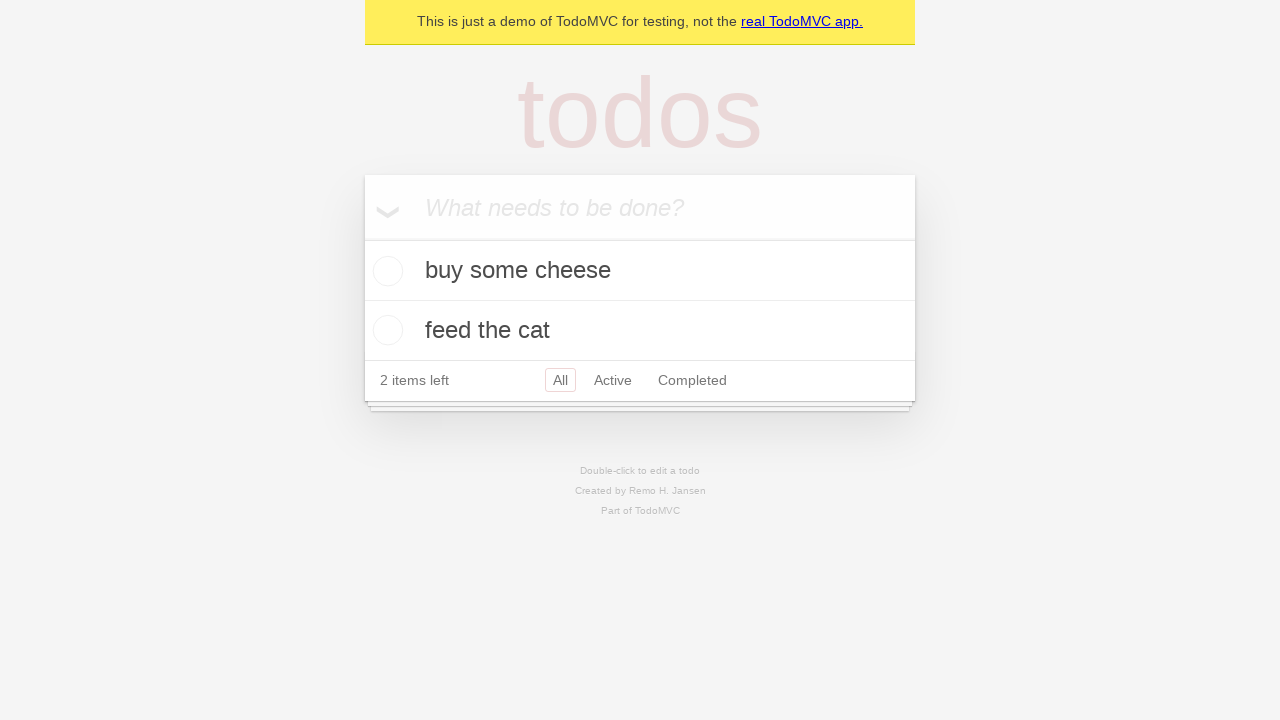